Verifies that subcategory navigation links are present and visible on the Rossmann Poland homepage

Starting URL: https://www.rossmann.pl

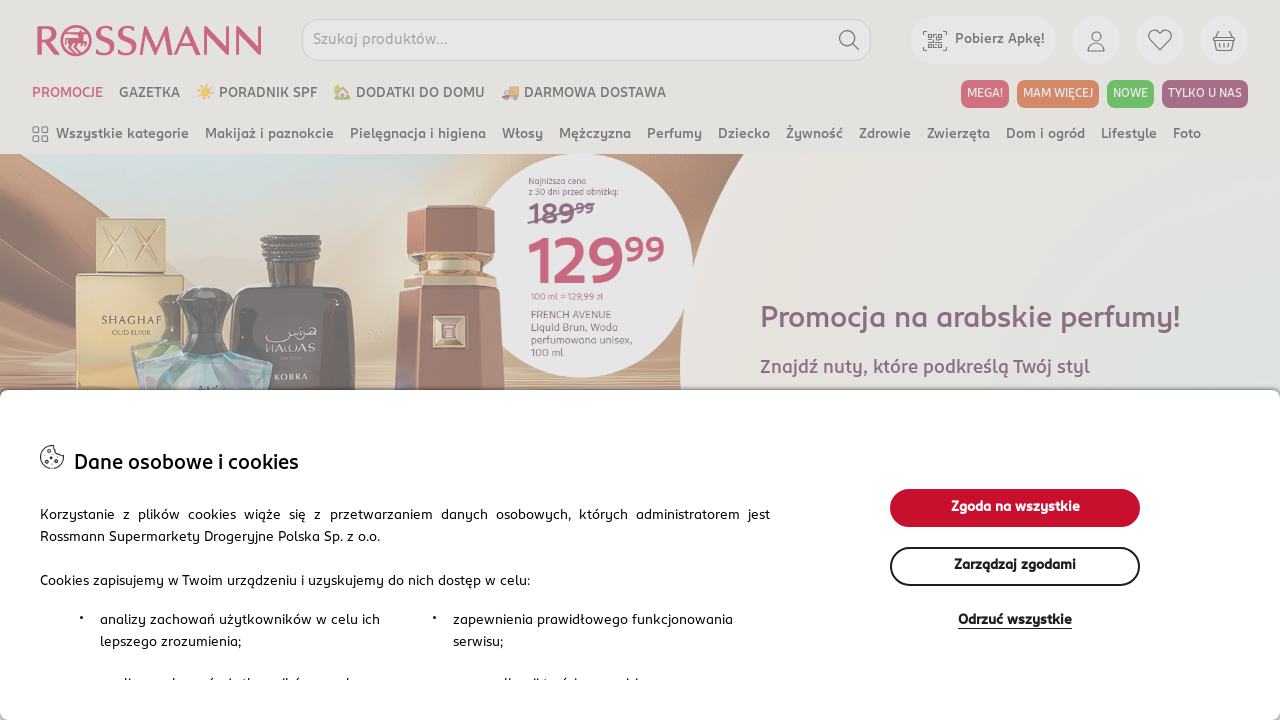

Waited for page to load (domcontentloaded state)
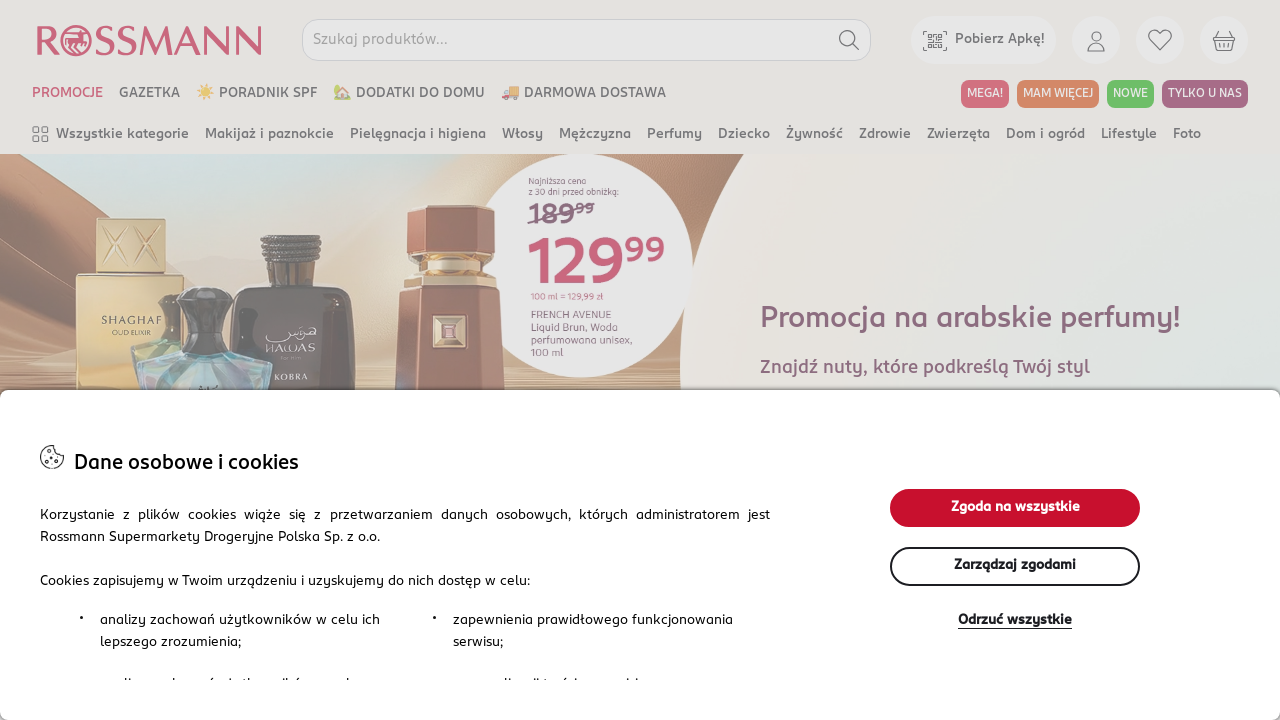

Located subcategory navigation links (.sub-nav__link)
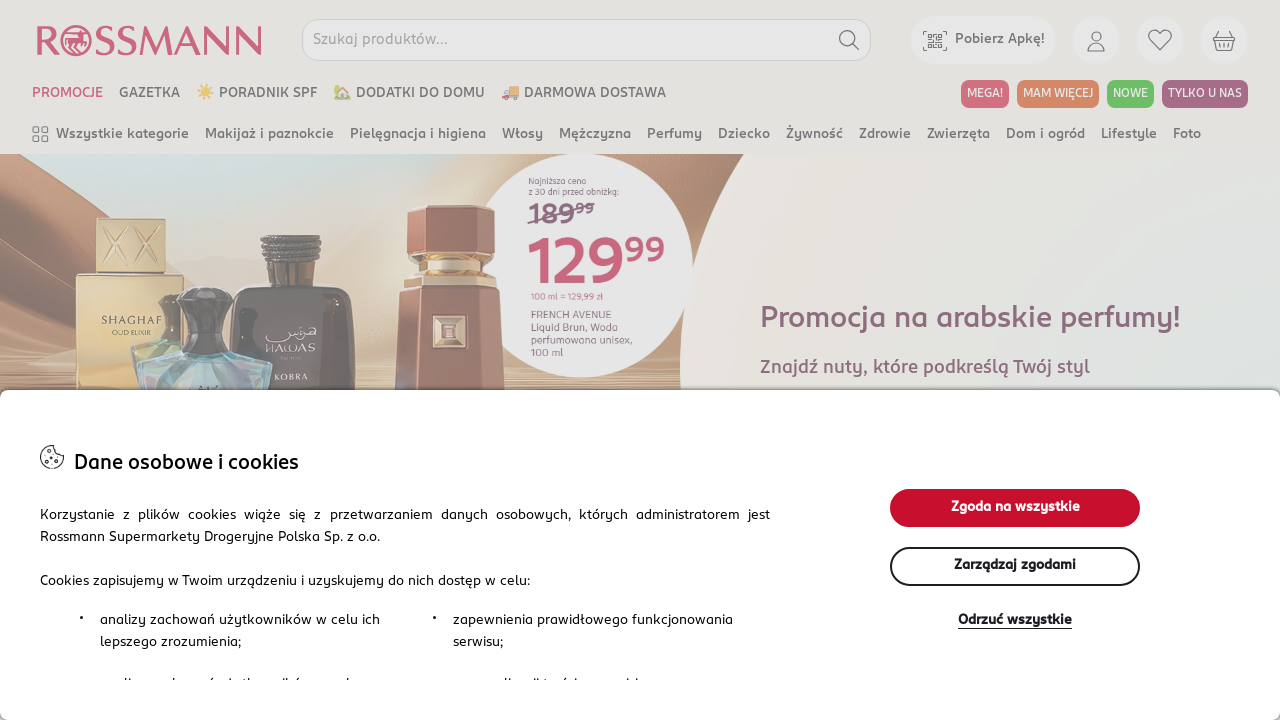

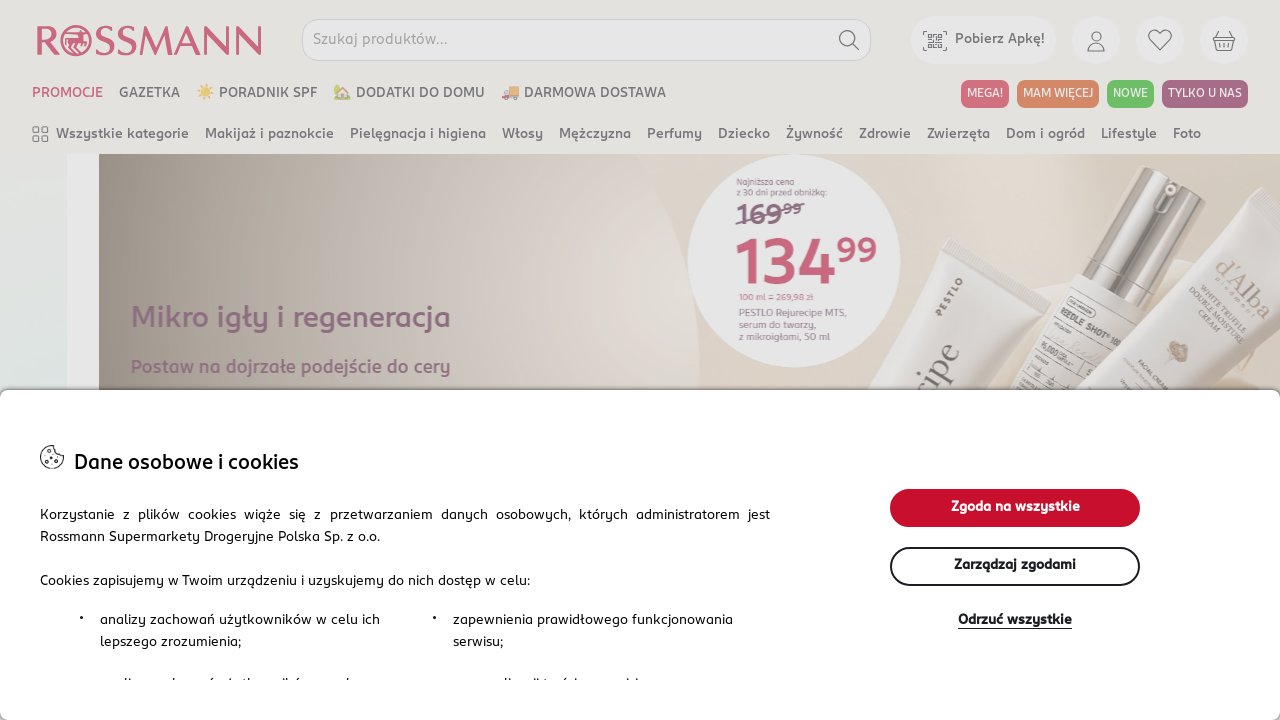